Tests clicking multiple links in a table section, opening each in a new tab using keyboard shortcuts, and then switching between all opened windows/tabs.

Starting URL: https://qaclickacademy.com/practice.php

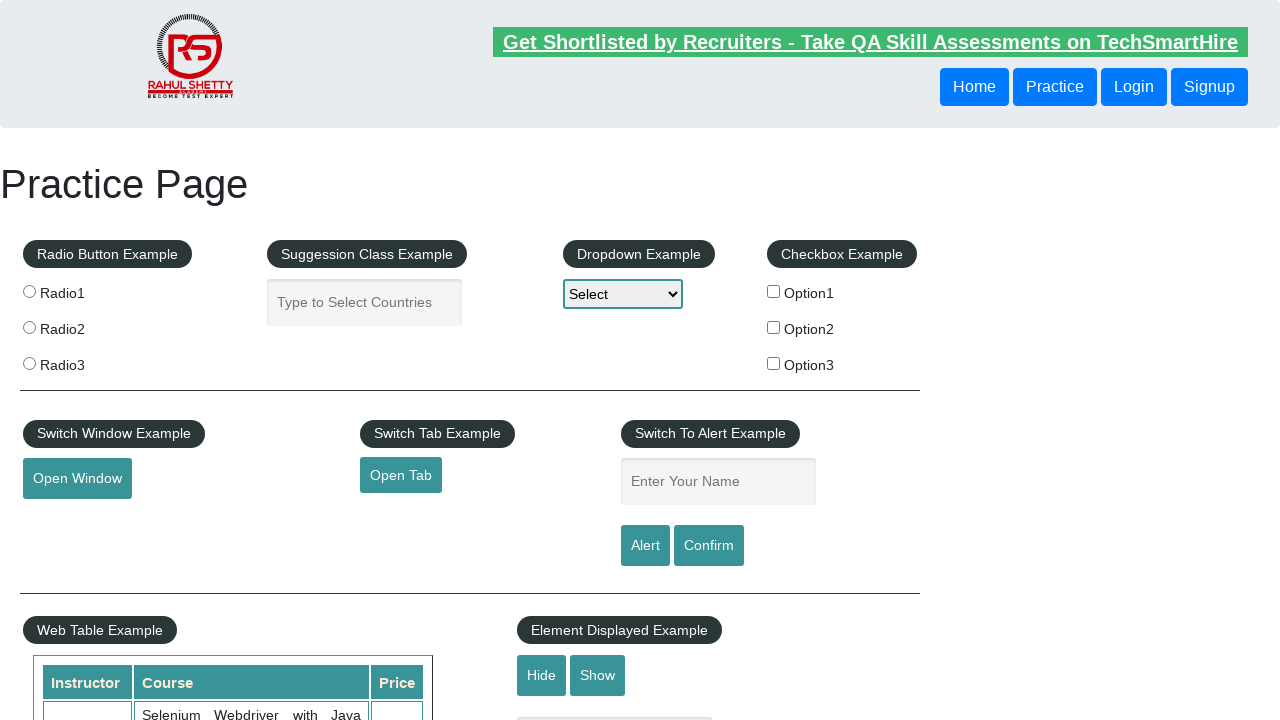

Waited for table section with links to load
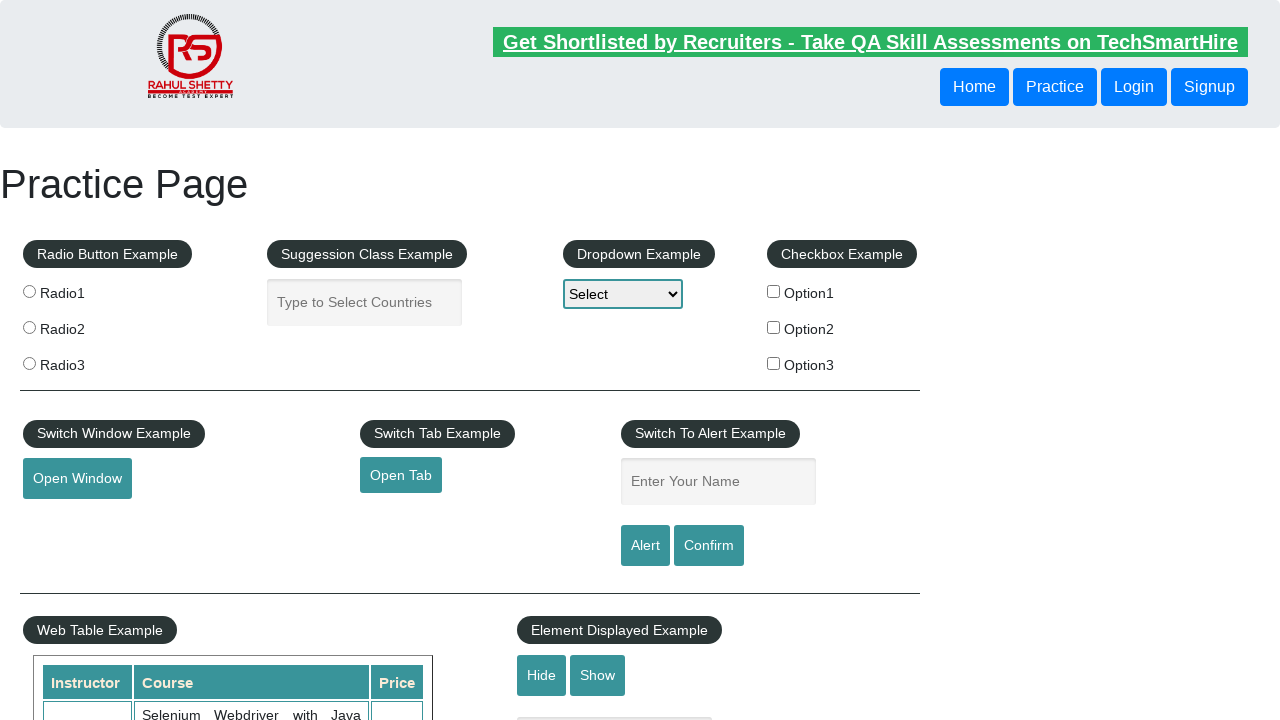

Located all links in the table section
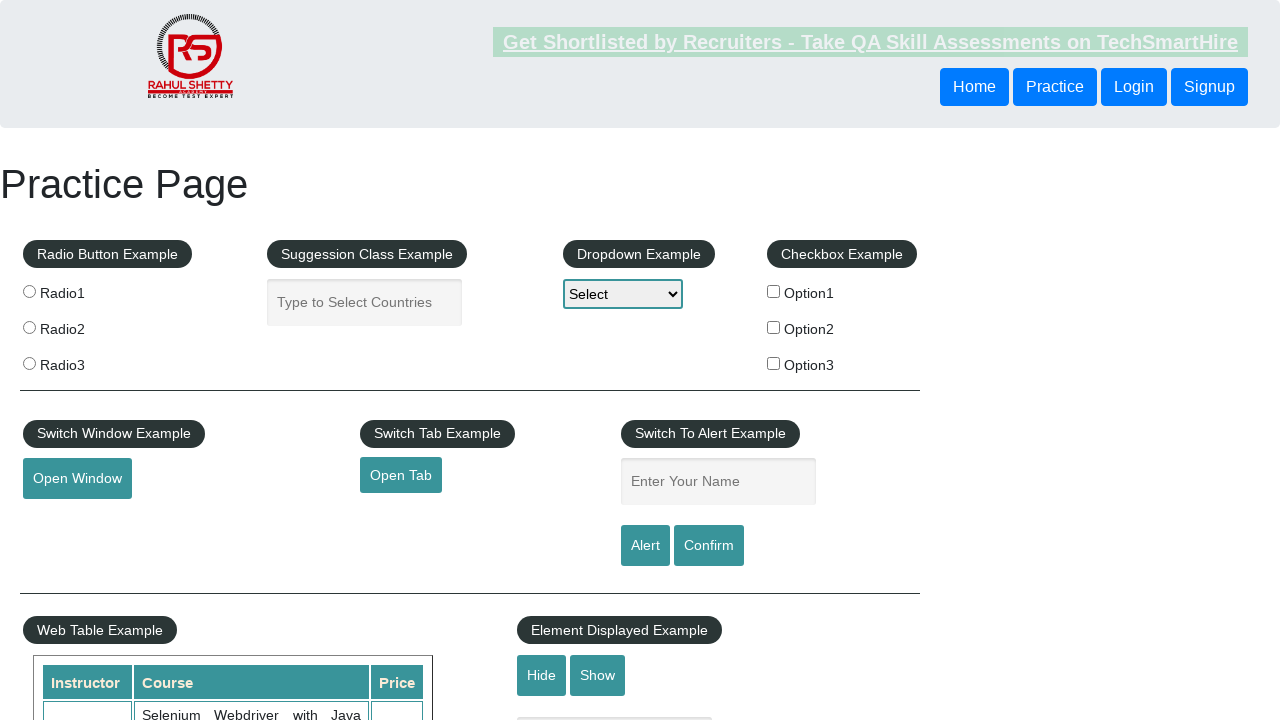

Found 5 links in the table
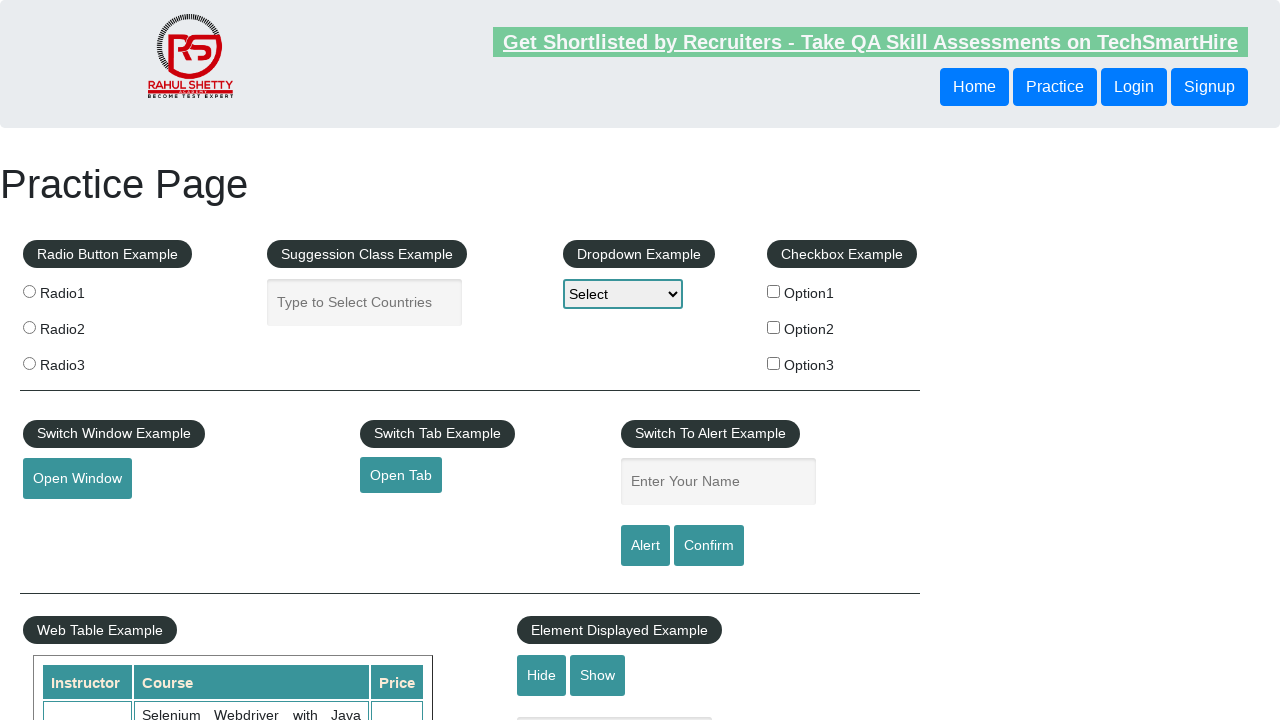

Clicked link 1 with Ctrl+Click to open in new tab at (157, 482) on table.gf-t td:nth-child(1) ul a >> nth=0
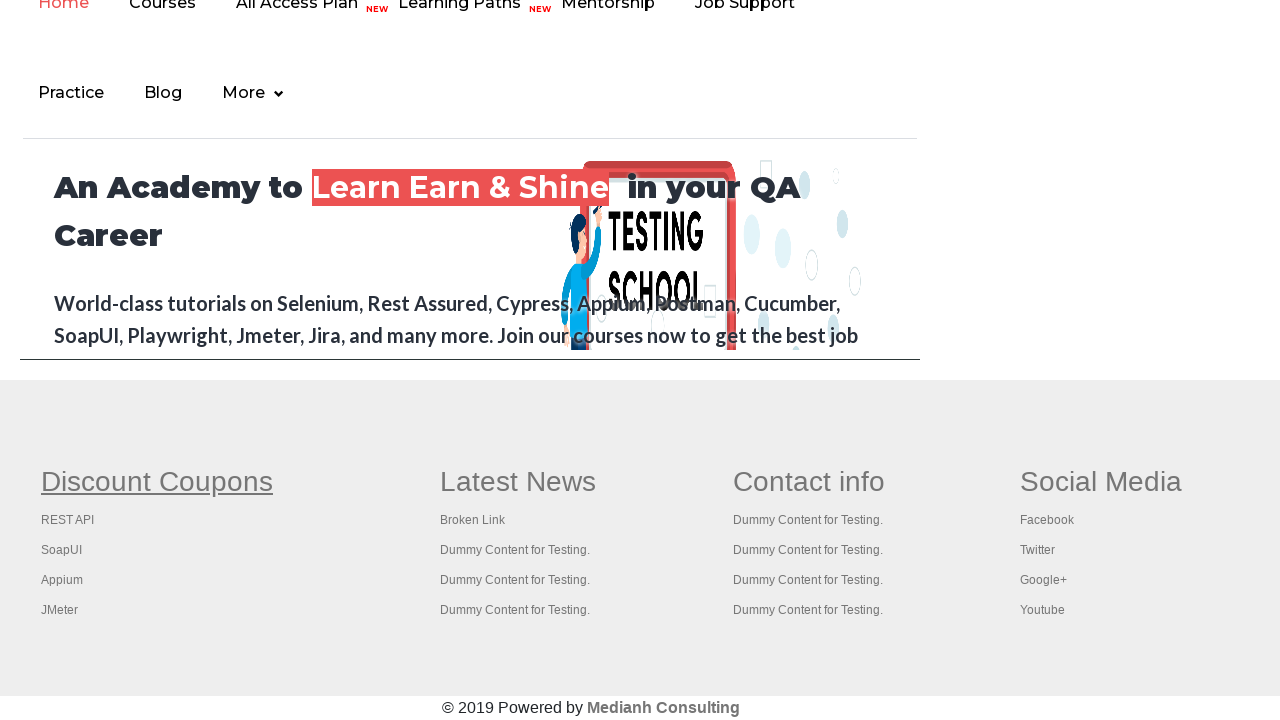

Waited 2 seconds for new tab to load
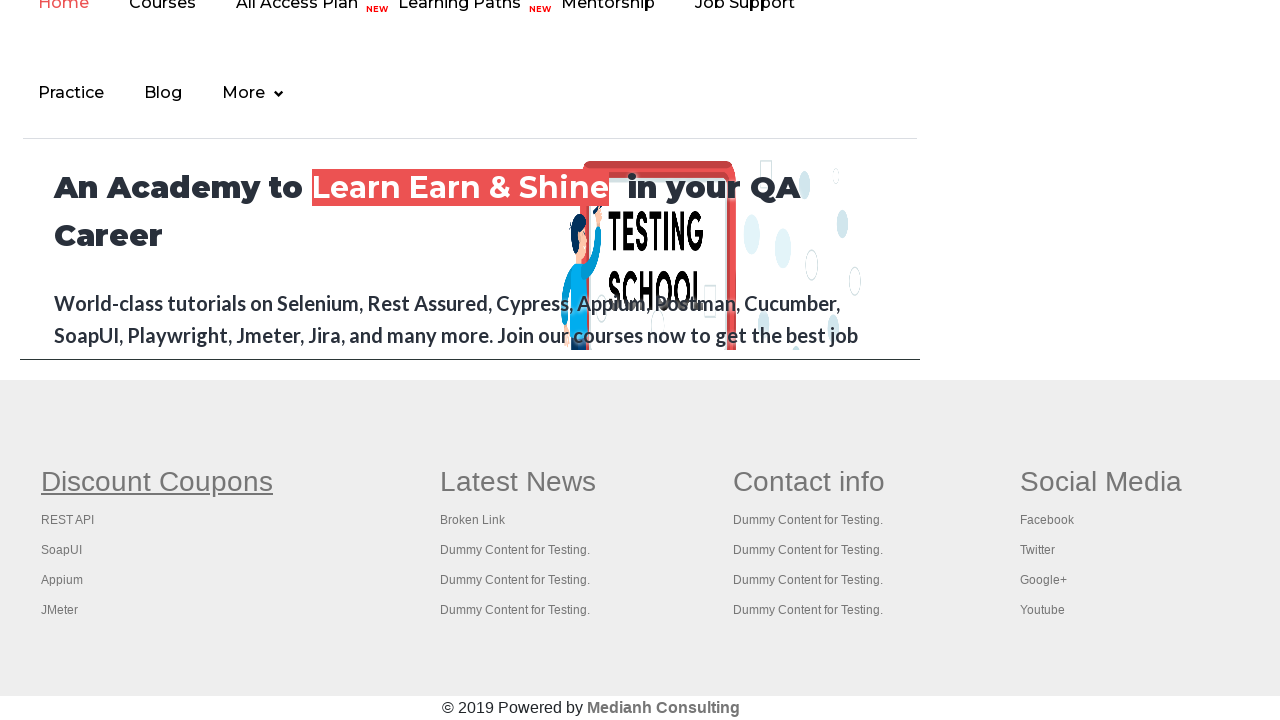

Clicked link 2 with Ctrl+Click to open in new tab at (68, 520) on table.gf-t td:nth-child(1) ul a >> nth=1
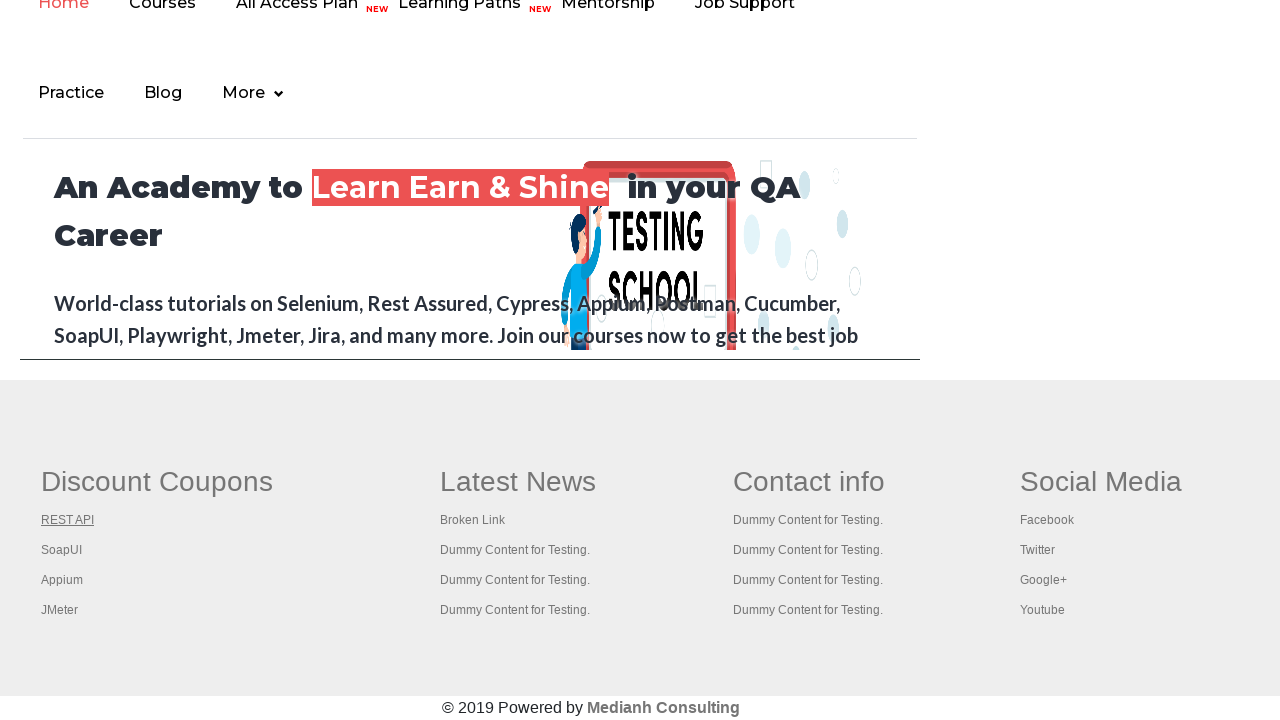

Waited 2 seconds for new tab to load
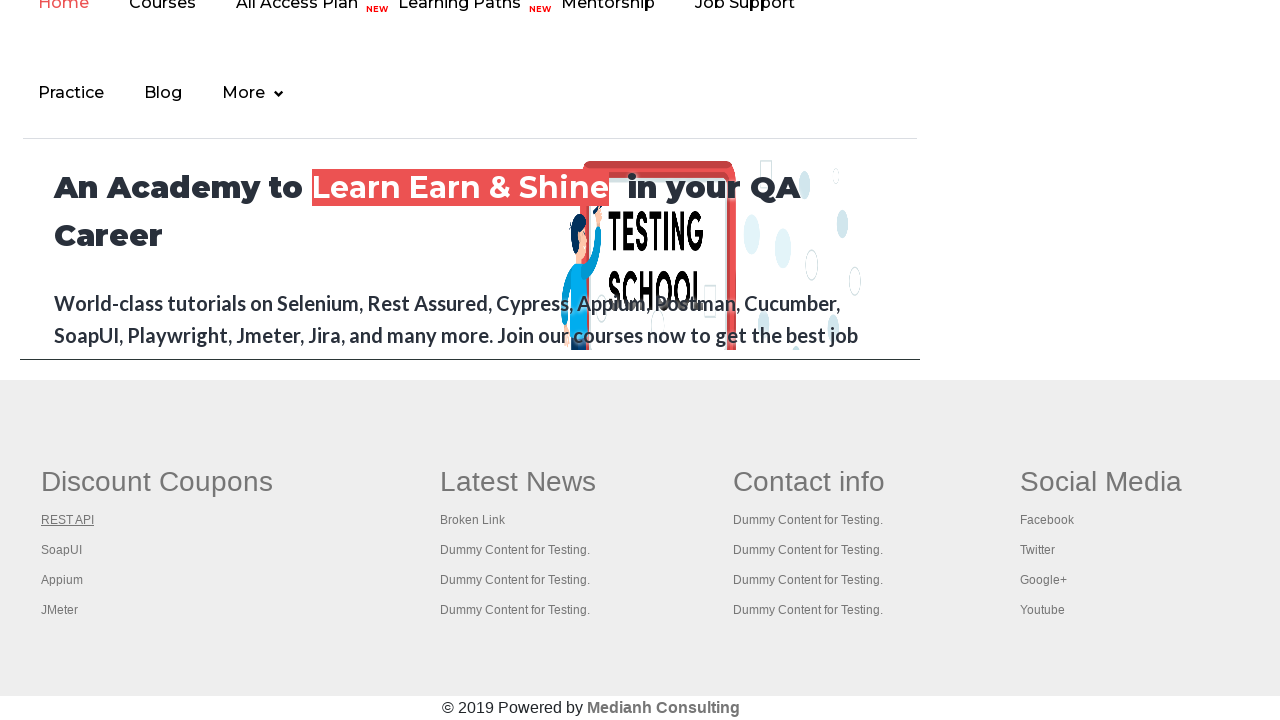

Clicked link 3 with Ctrl+Click to open in new tab at (62, 550) on table.gf-t td:nth-child(1) ul a >> nth=2
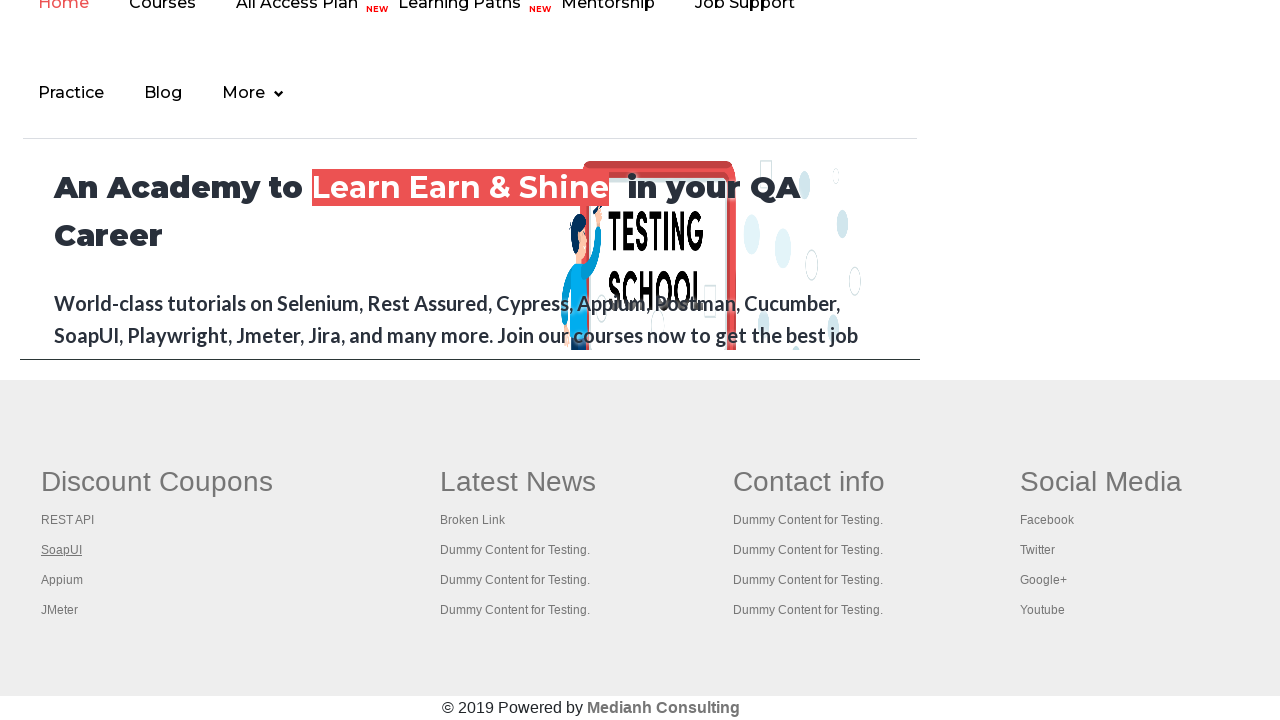

Waited 2 seconds for new tab to load
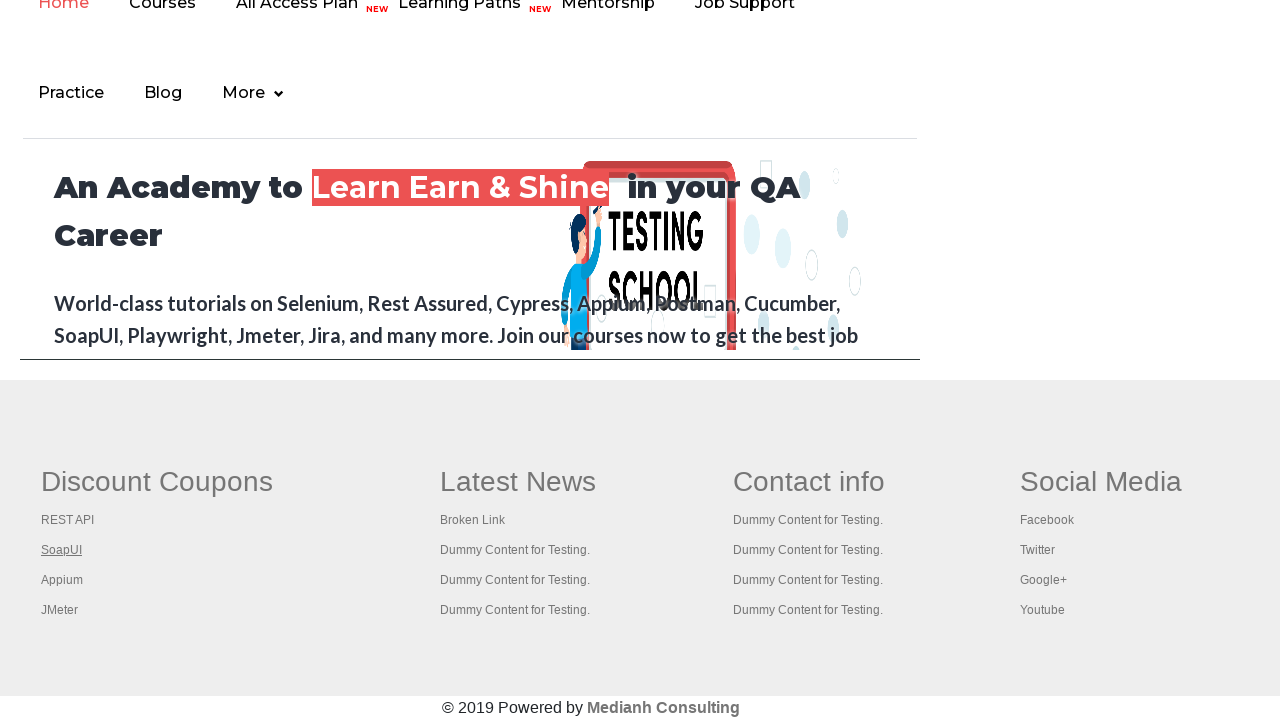

Clicked link 4 with Ctrl+Click to open in new tab at (62, 580) on table.gf-t td:nth-child(1) ul a >> nth=3
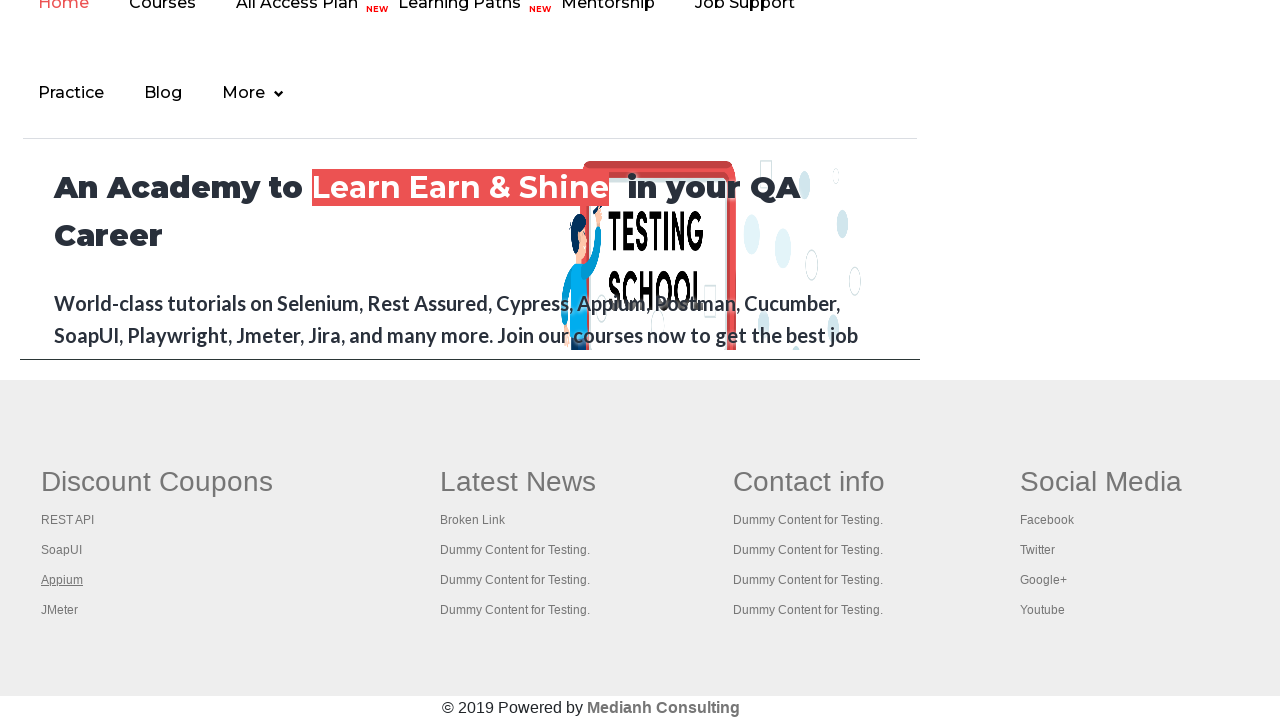

Waited 2 seconds for new tab to load
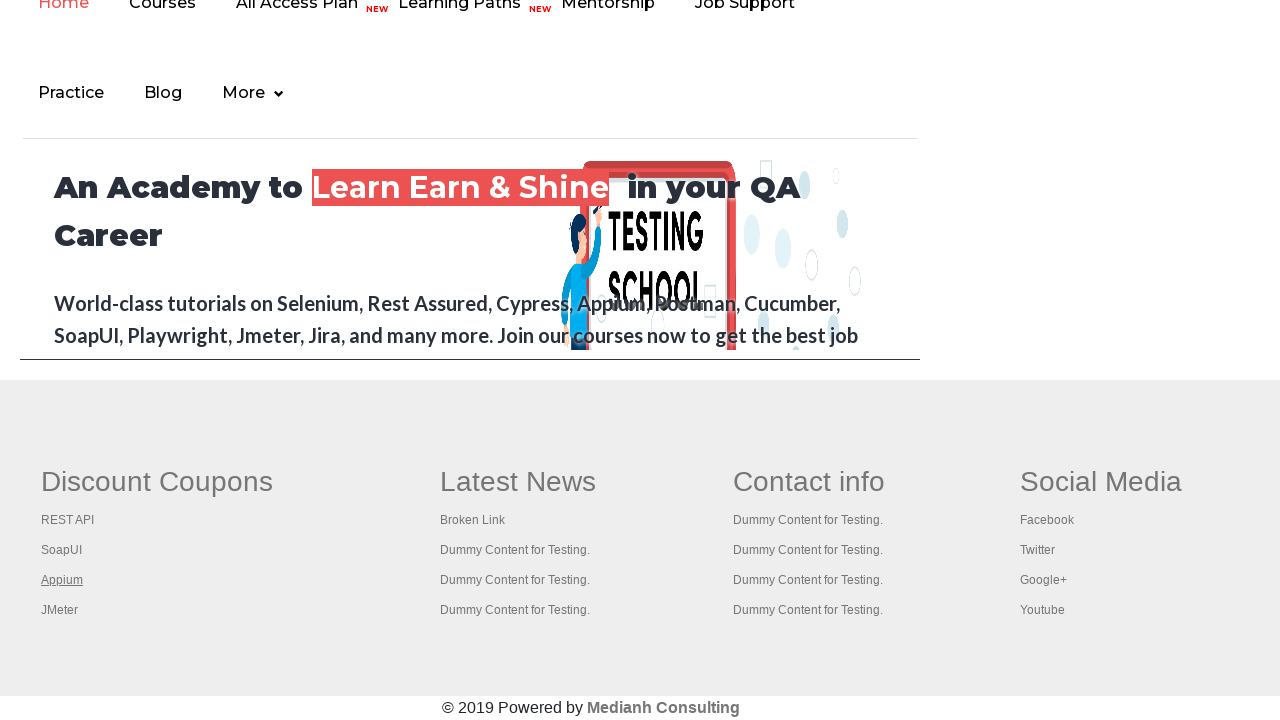

Clicked link 5 with Ctrl+Click to open in new tab at (60, 610) on table.gf-t td:nth-child(1) ul a >> nth=4
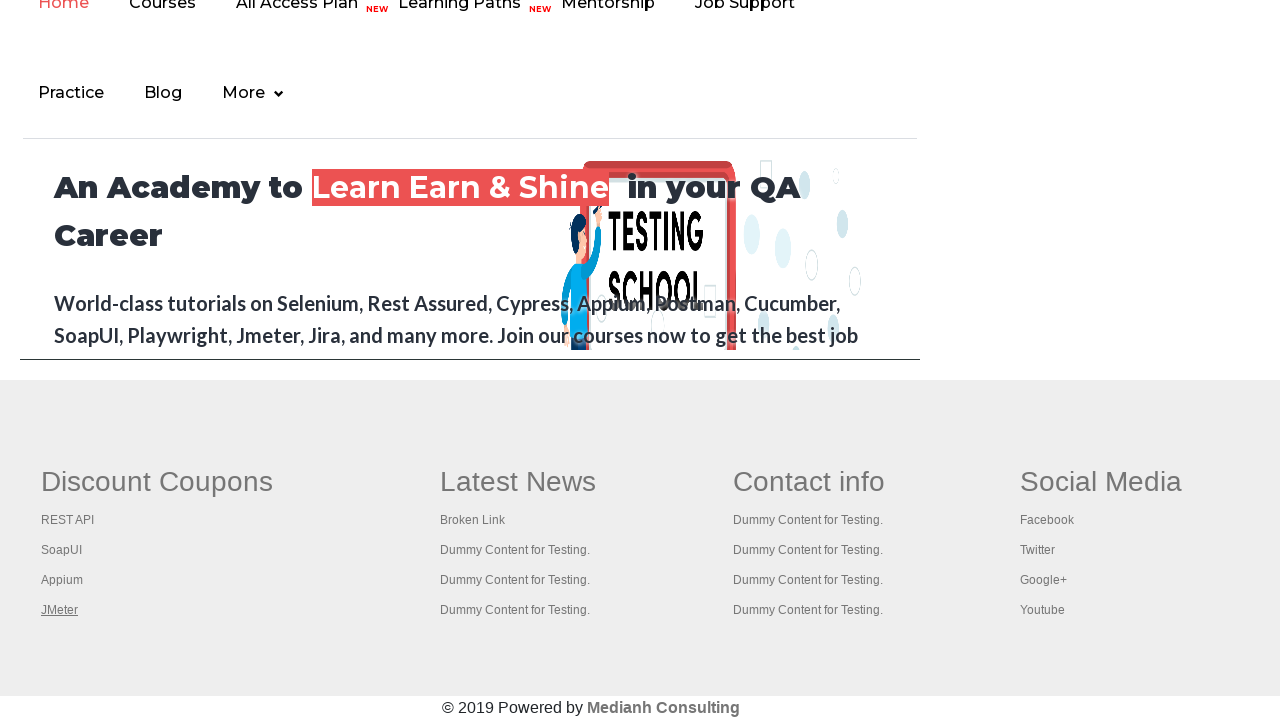

Waited 2 seconds for new tab to load
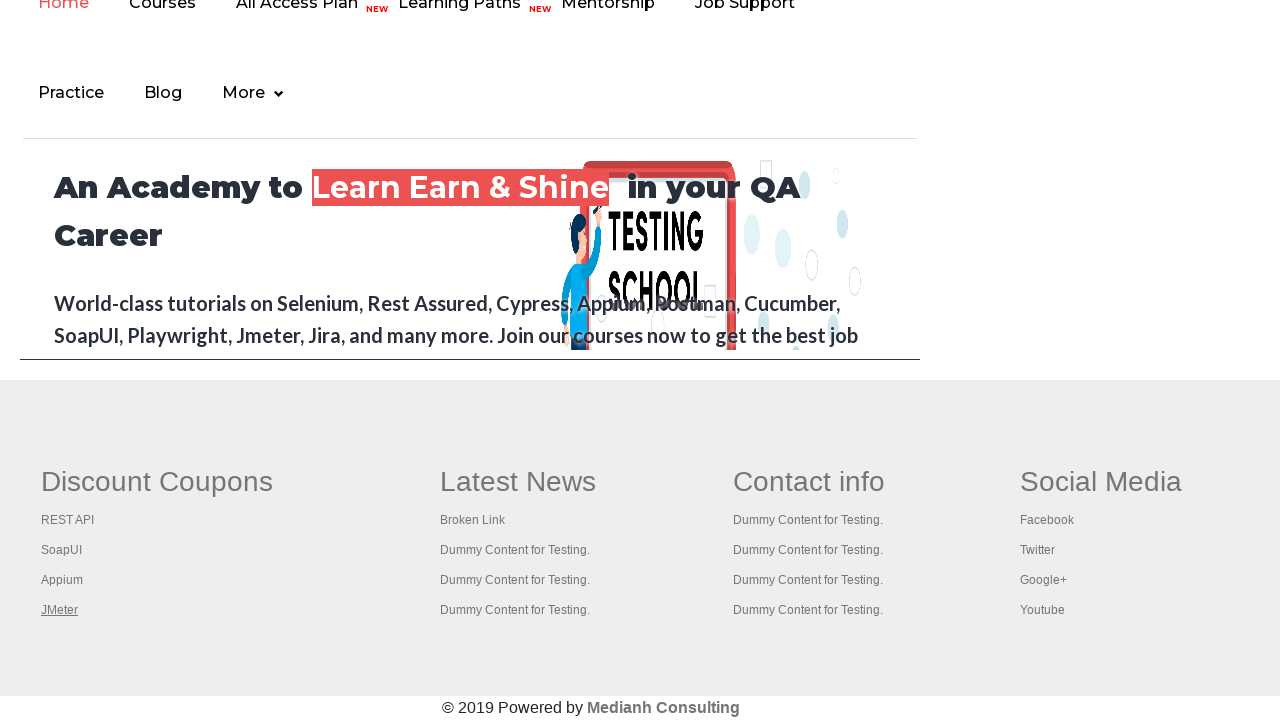

Retrieved all 6 open tabs/pages from context
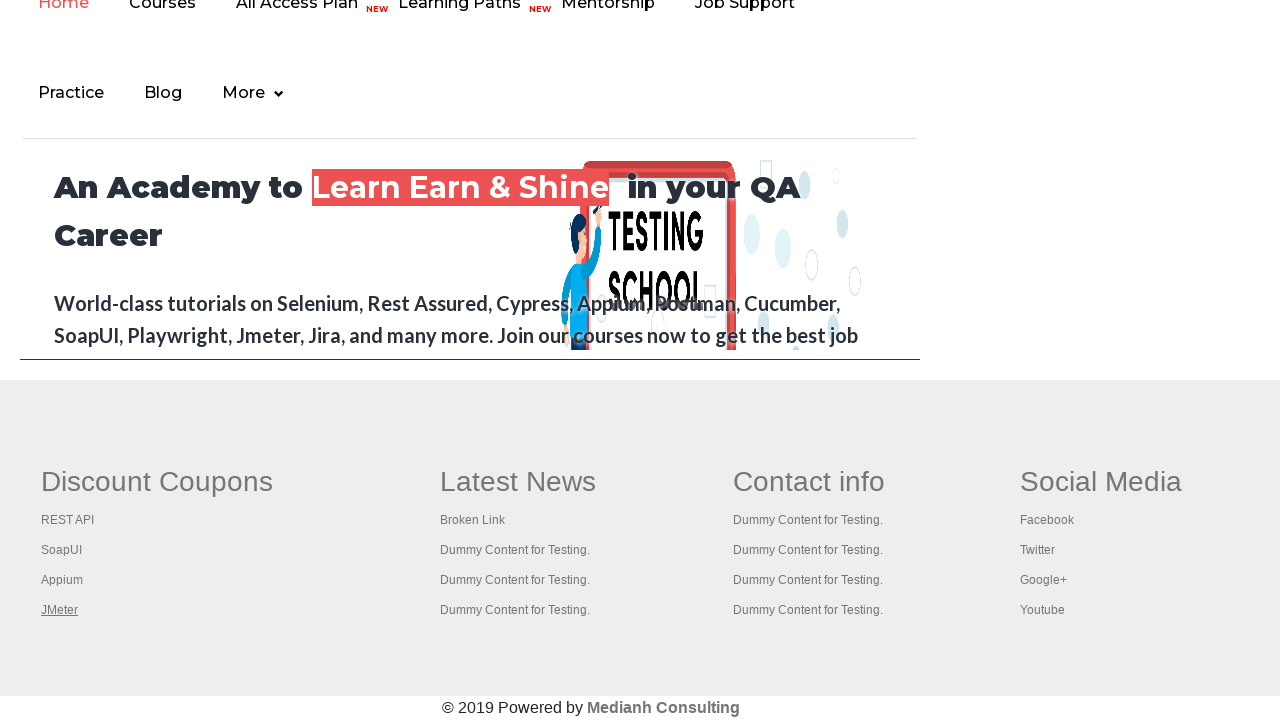

Switched to tab 1 and brought it to front
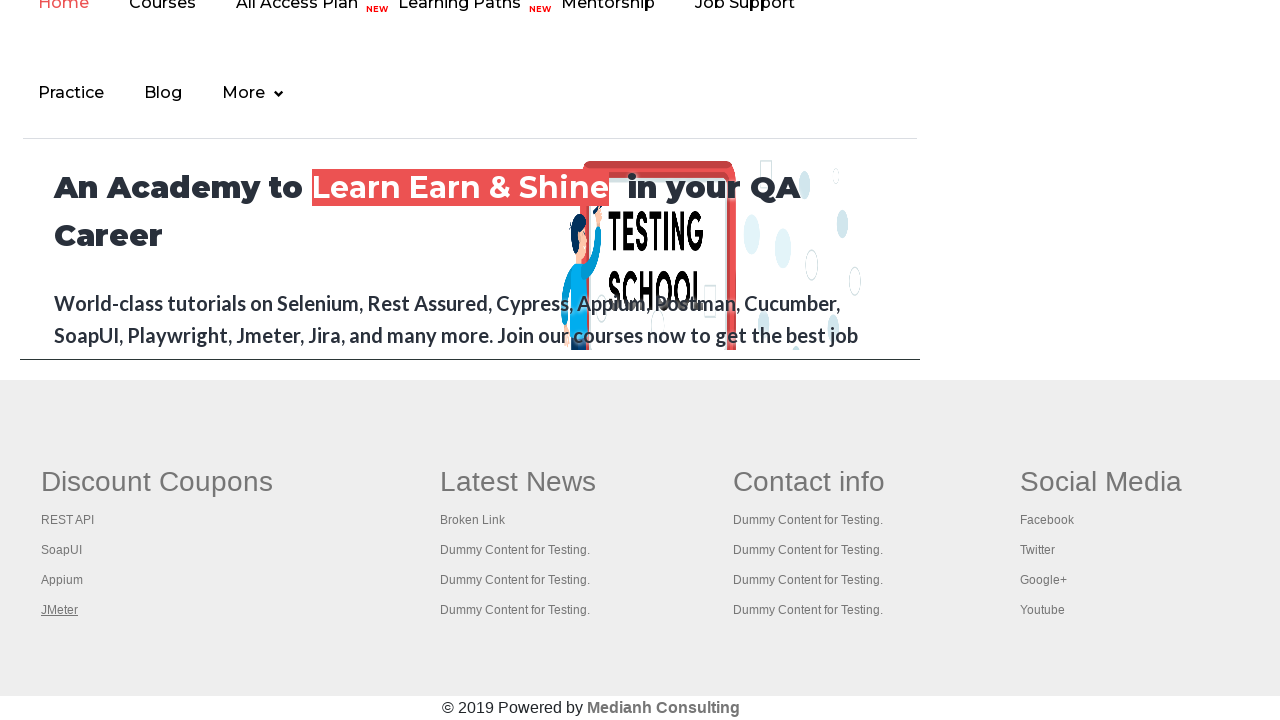

Tab 1 finished loading (domcontentloaded state)
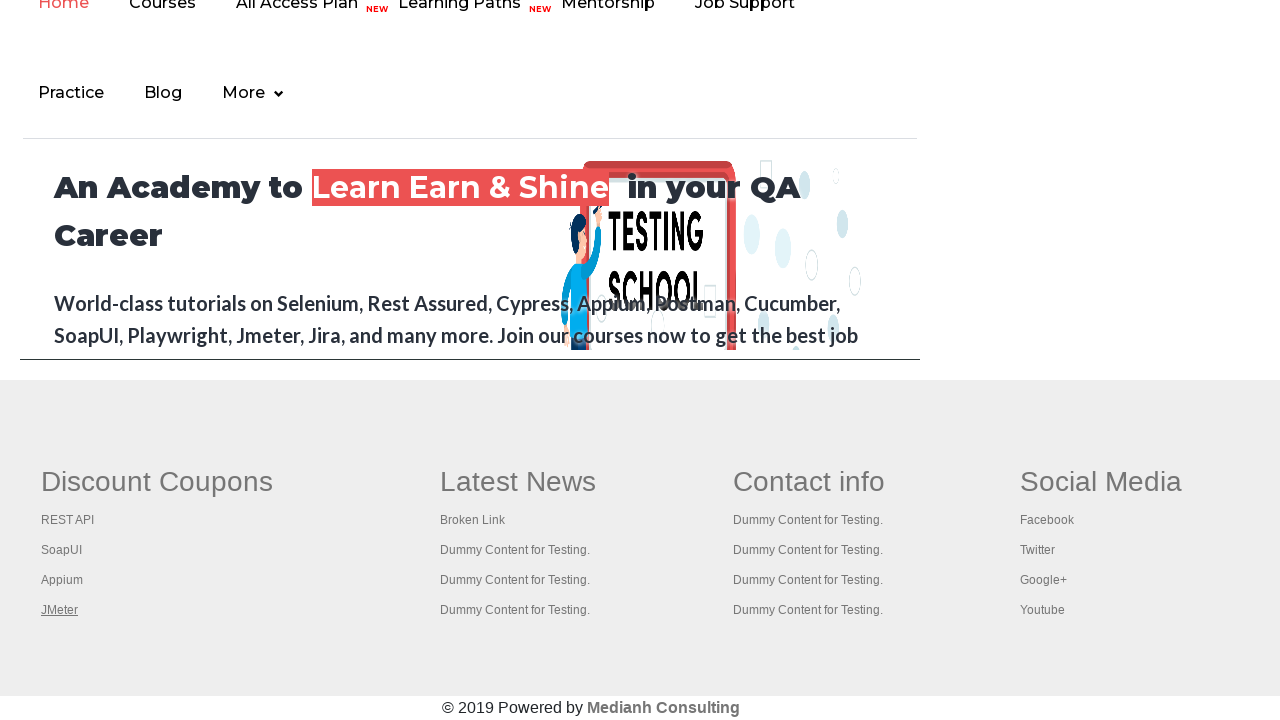

Switched to tab 2 and brought it to front
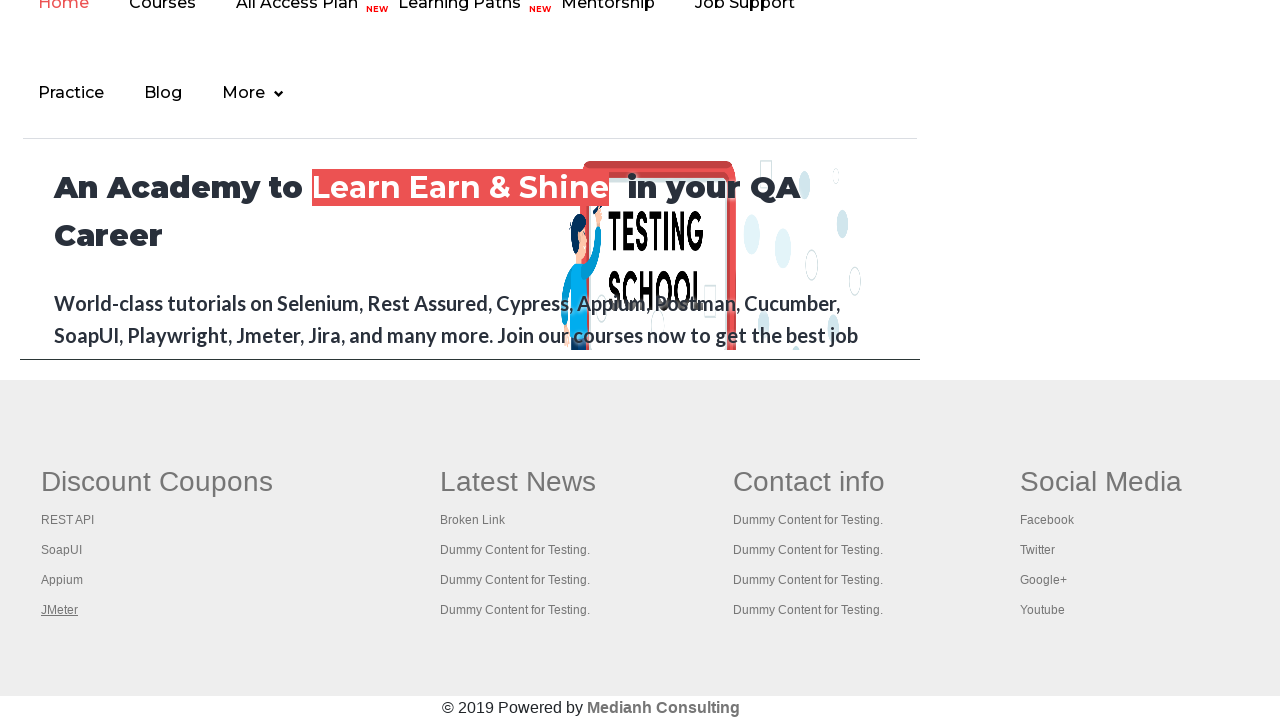

Tab 2 finished loading (domcontentloaded state)
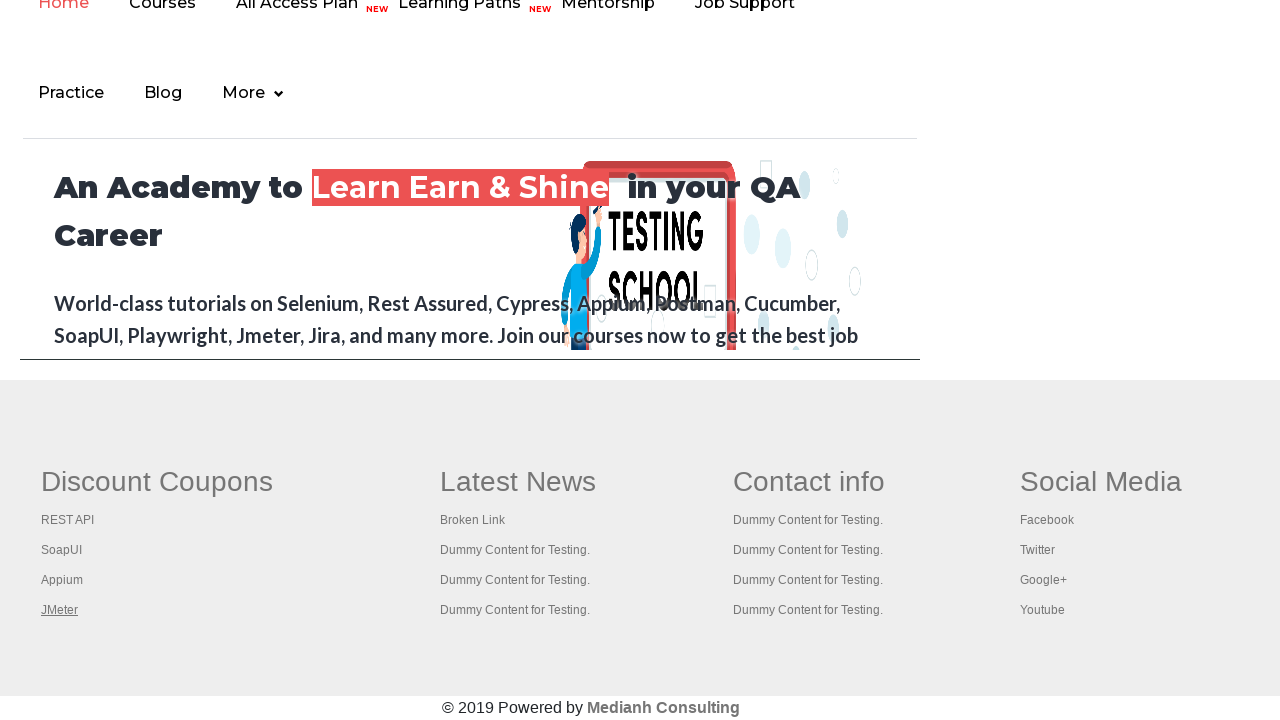

Switched to tab 3 and brought it to front
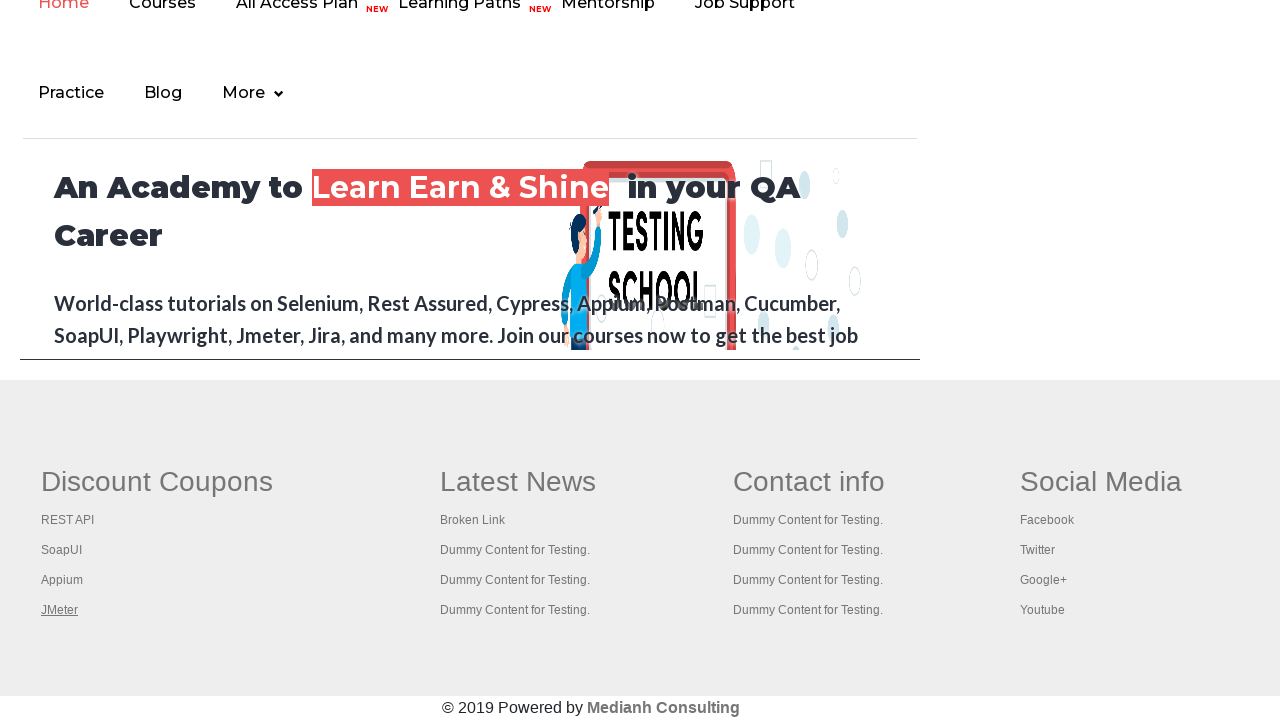

Tab 3 finished loading (domcontentloaded state)
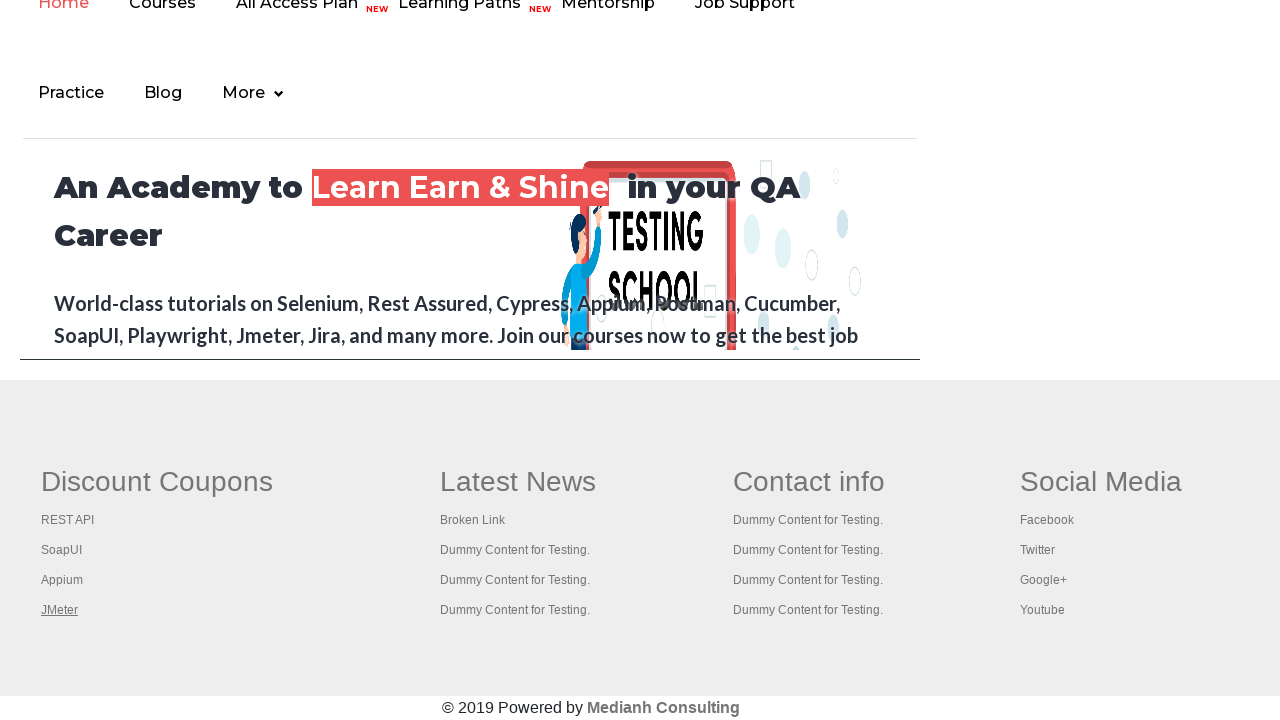

Switched to tab 4 and brought it to front
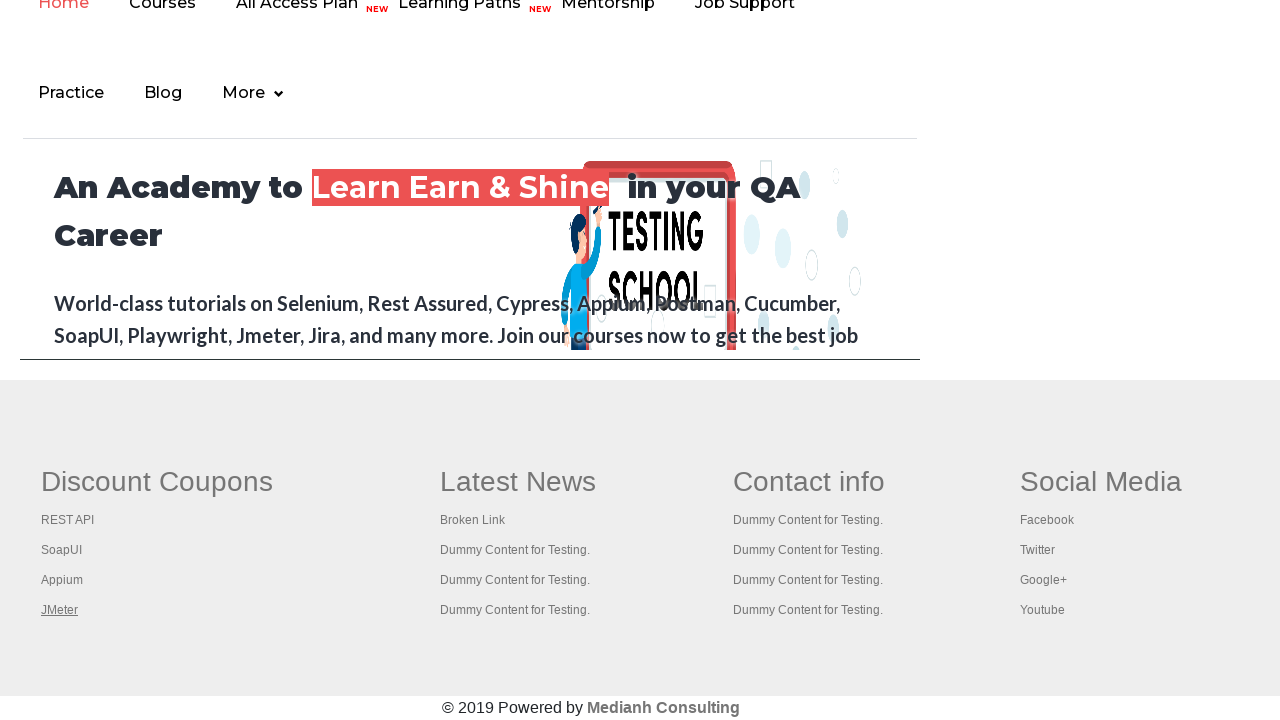

Tab 4 finished loading (domcontentloaded state)
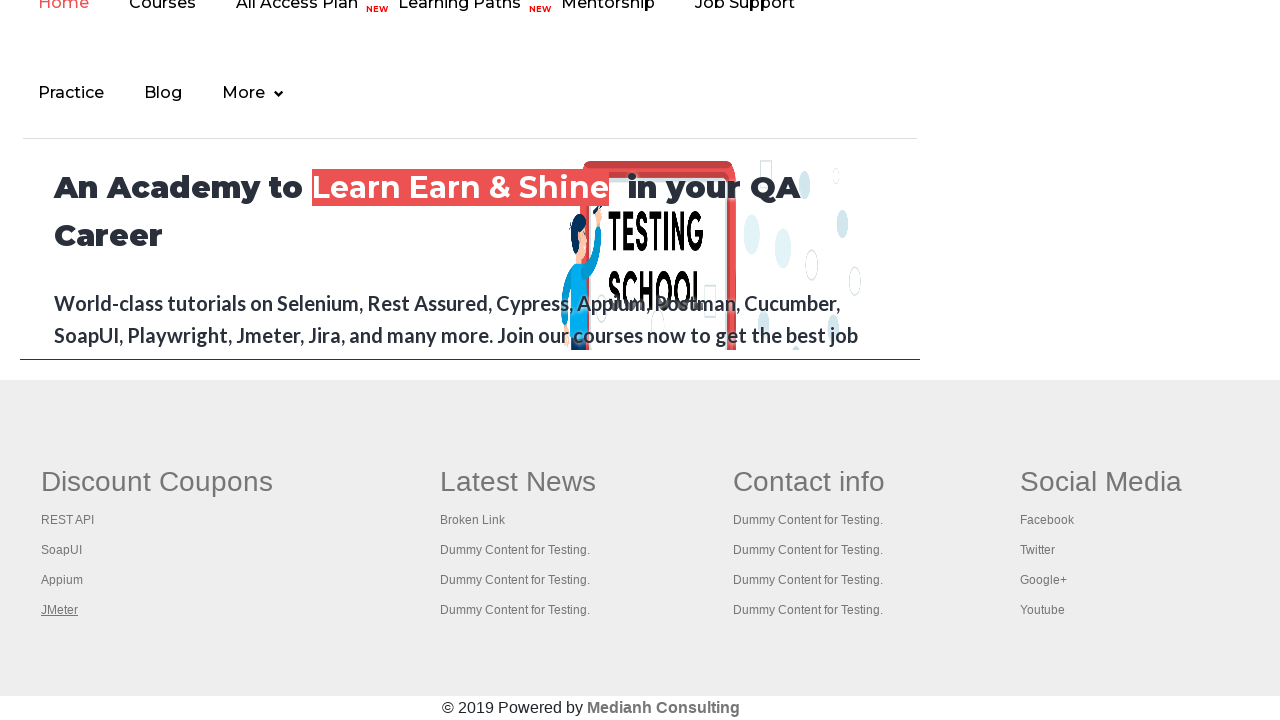

Switched to tab 5 and brought it to front
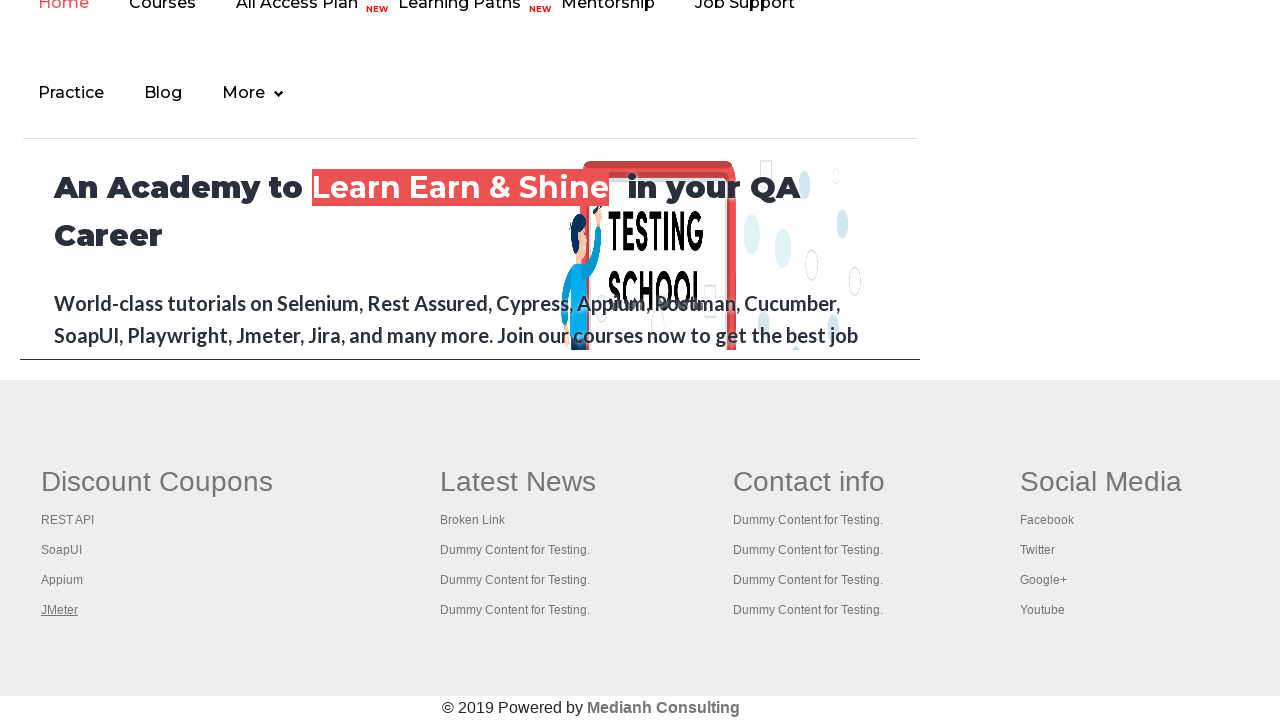

Tab 5 finished loading (domcontentloaded state)
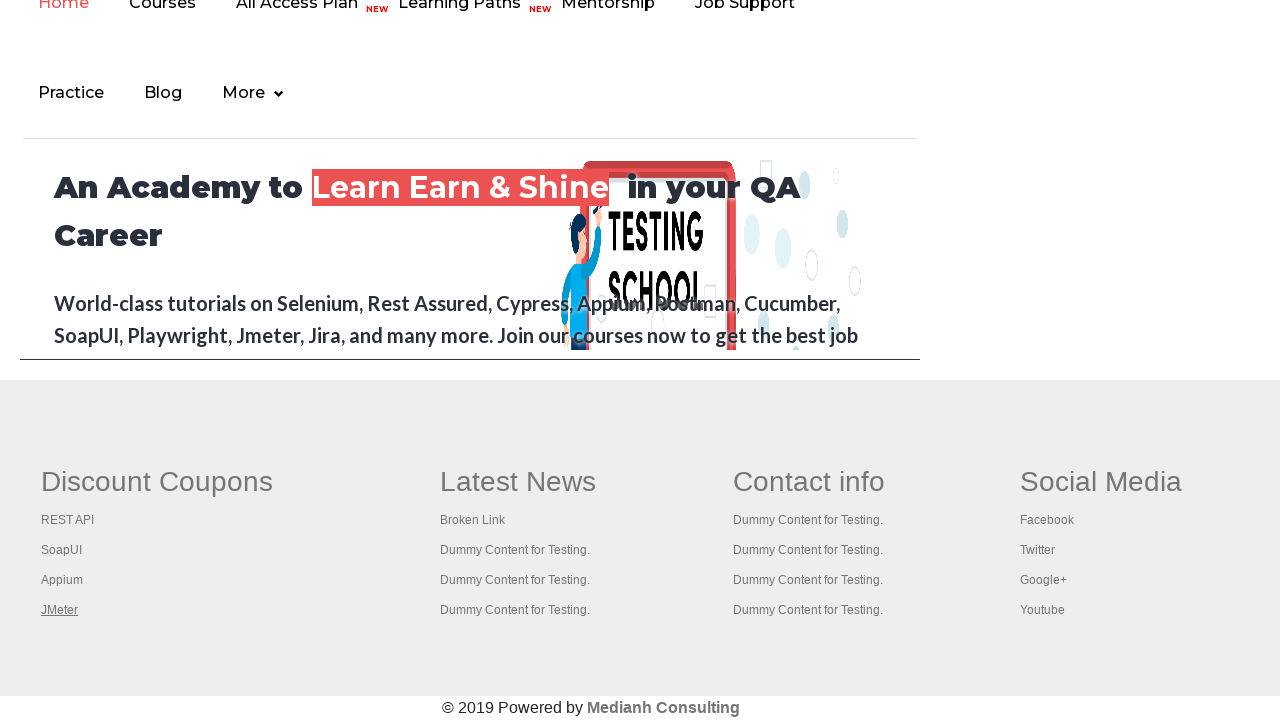

Switched to tab 6 and brought it to front
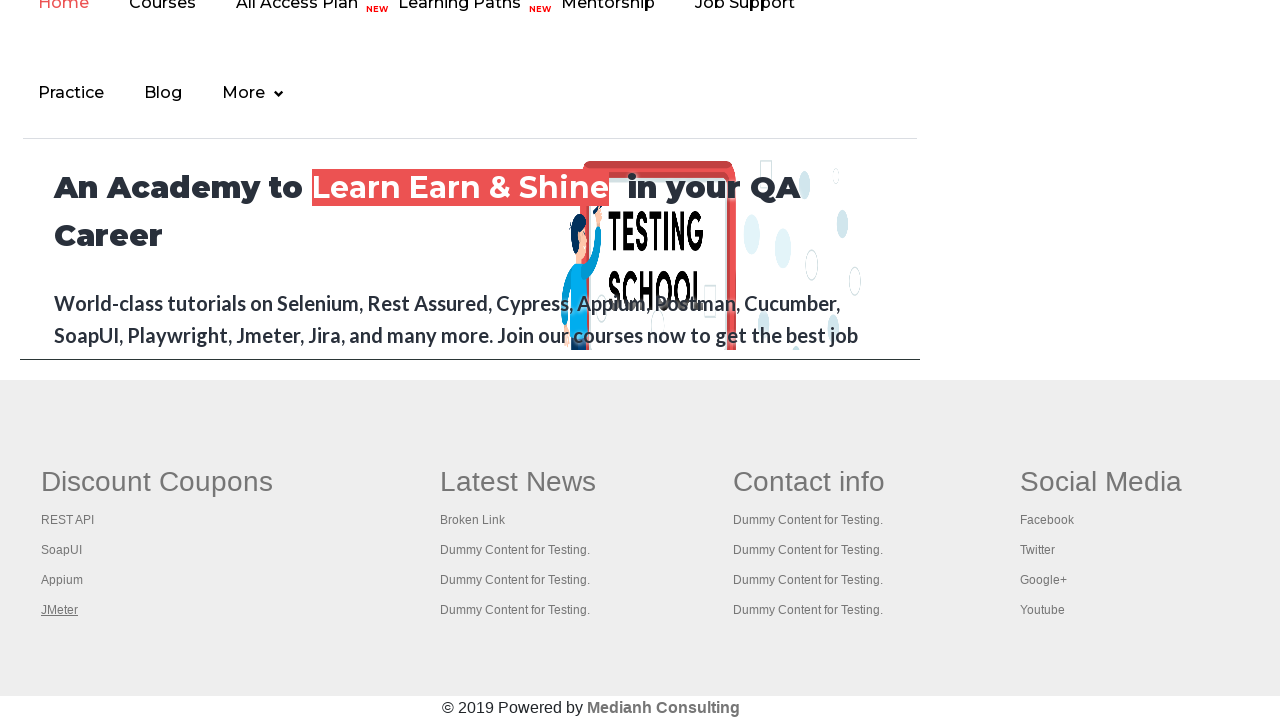

Tab 6 finished loading (domcontentloaded state)
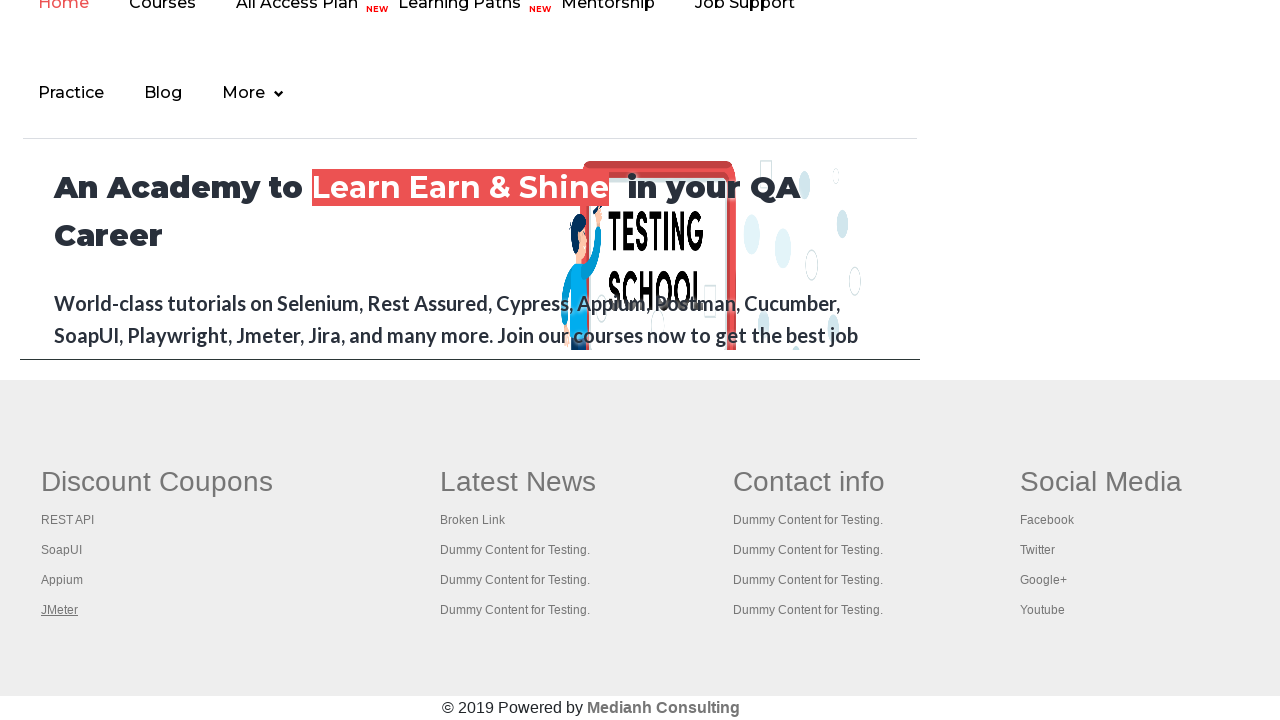

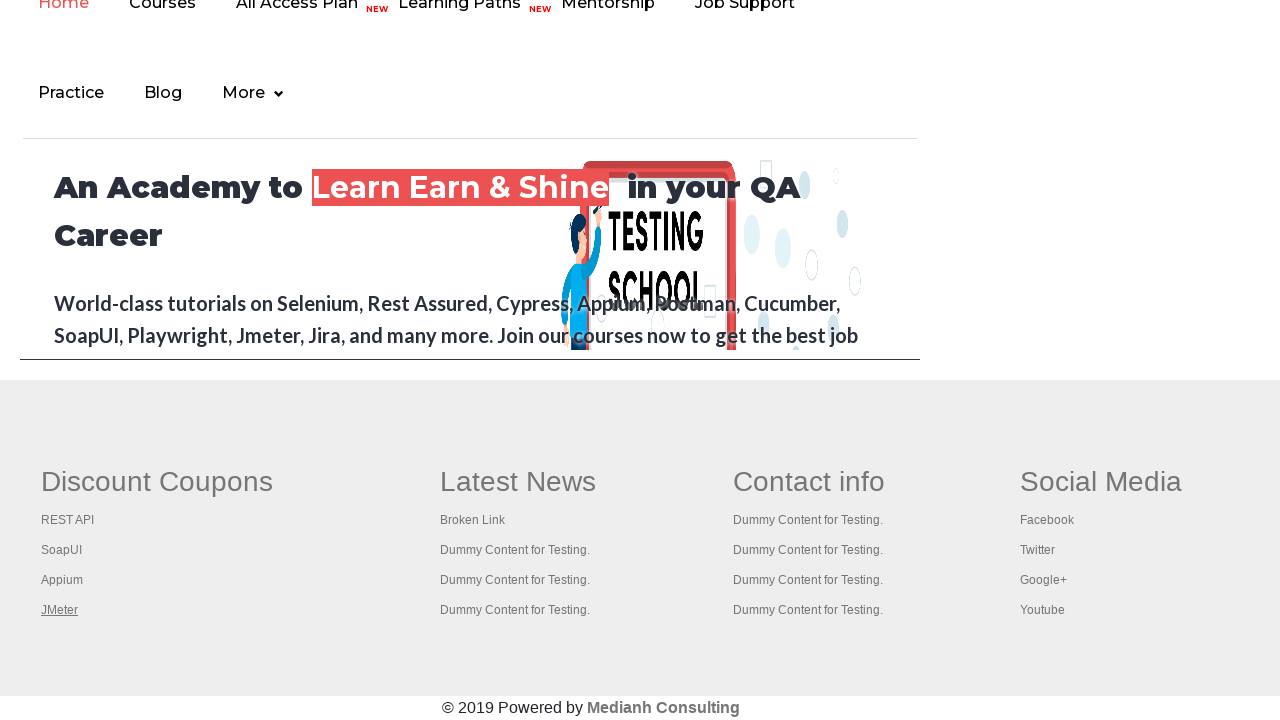